Tests an interactive page that requires waiting for a price to change to 100, then clicking a book button, calculating a mathematical answer based on a displayed value, and submitting the result.

Starting URL: http://suninjuly.github.io/explicit_wait2.html

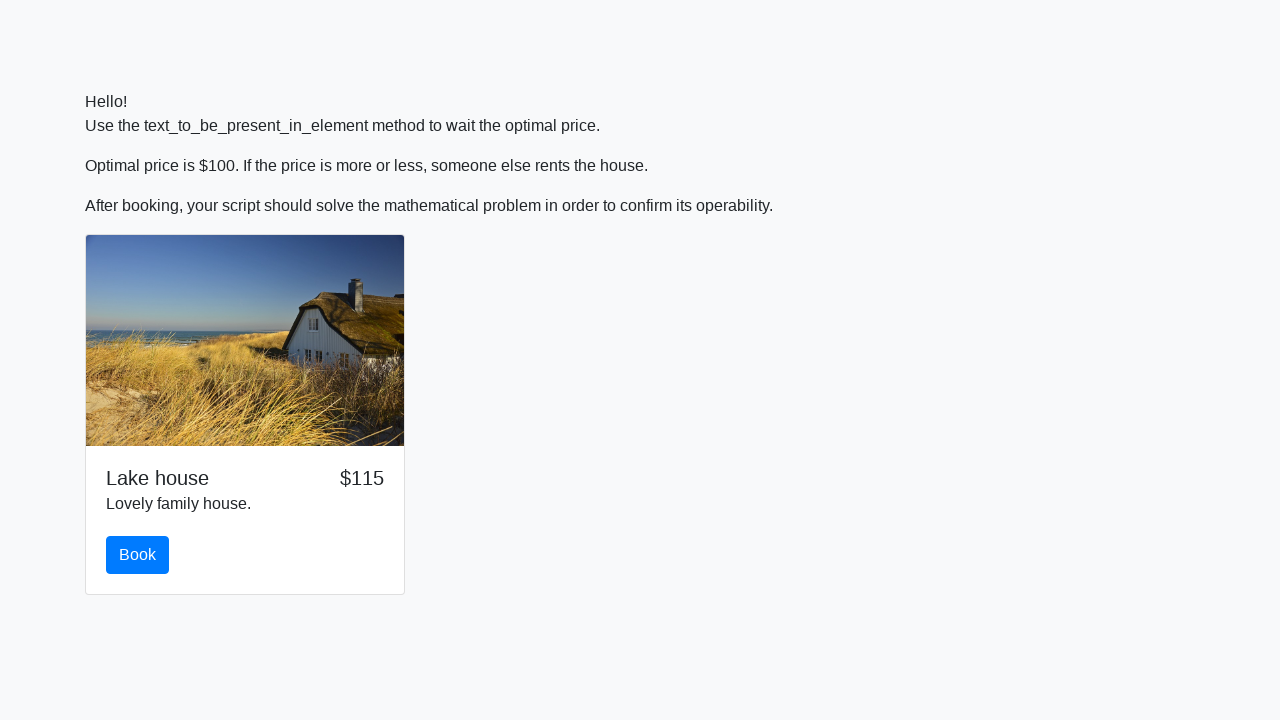

Waited for price element to display '100'
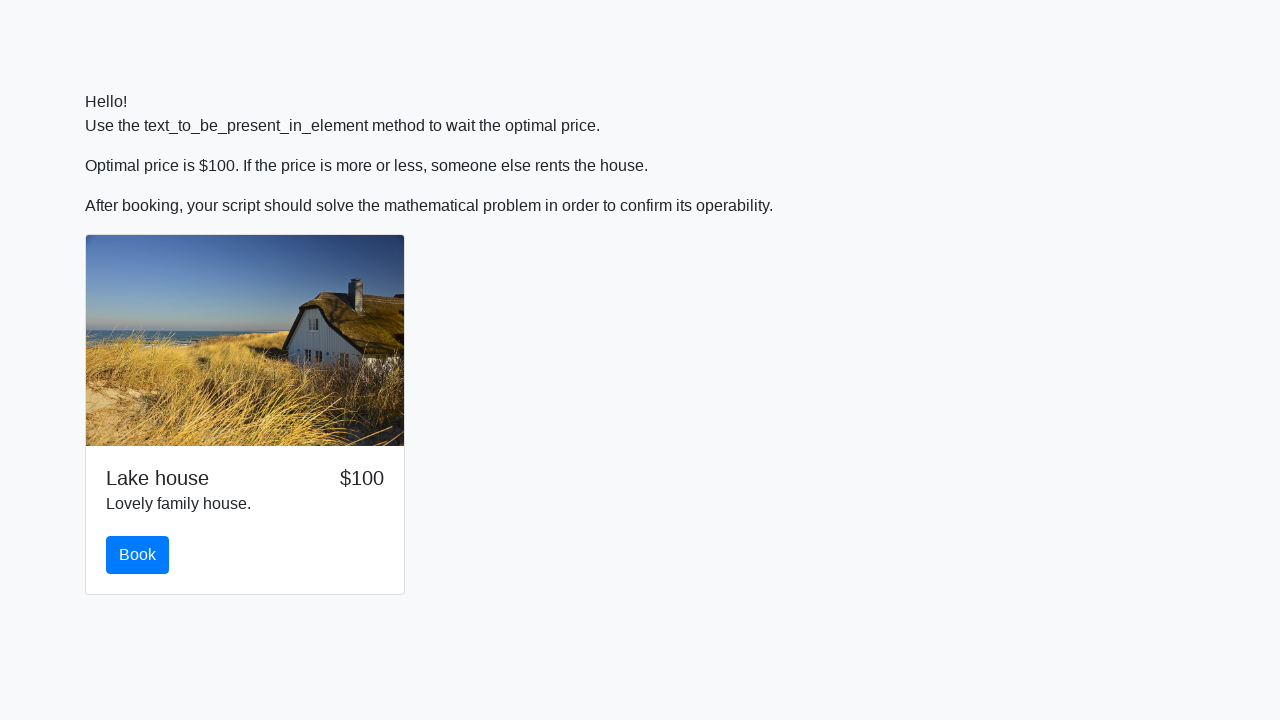

Clicked the book button at (138, 555) on button#book
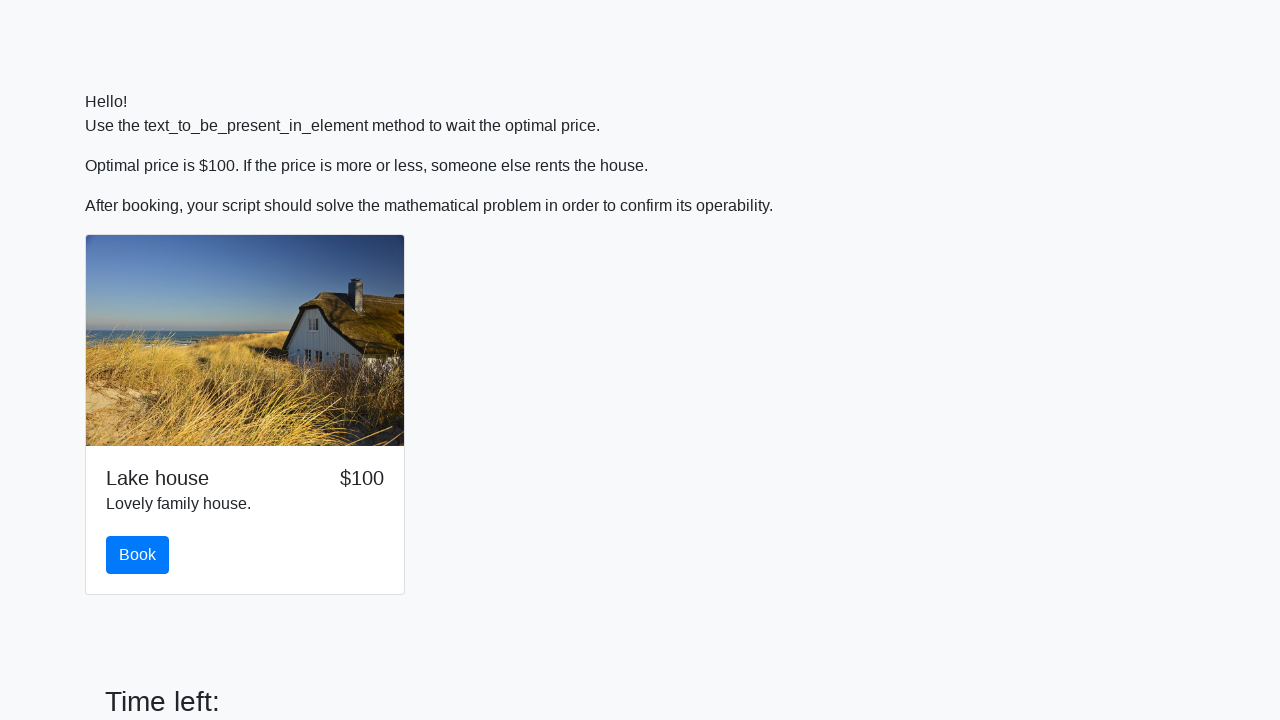

Retrieved input value from span#input_value: 334
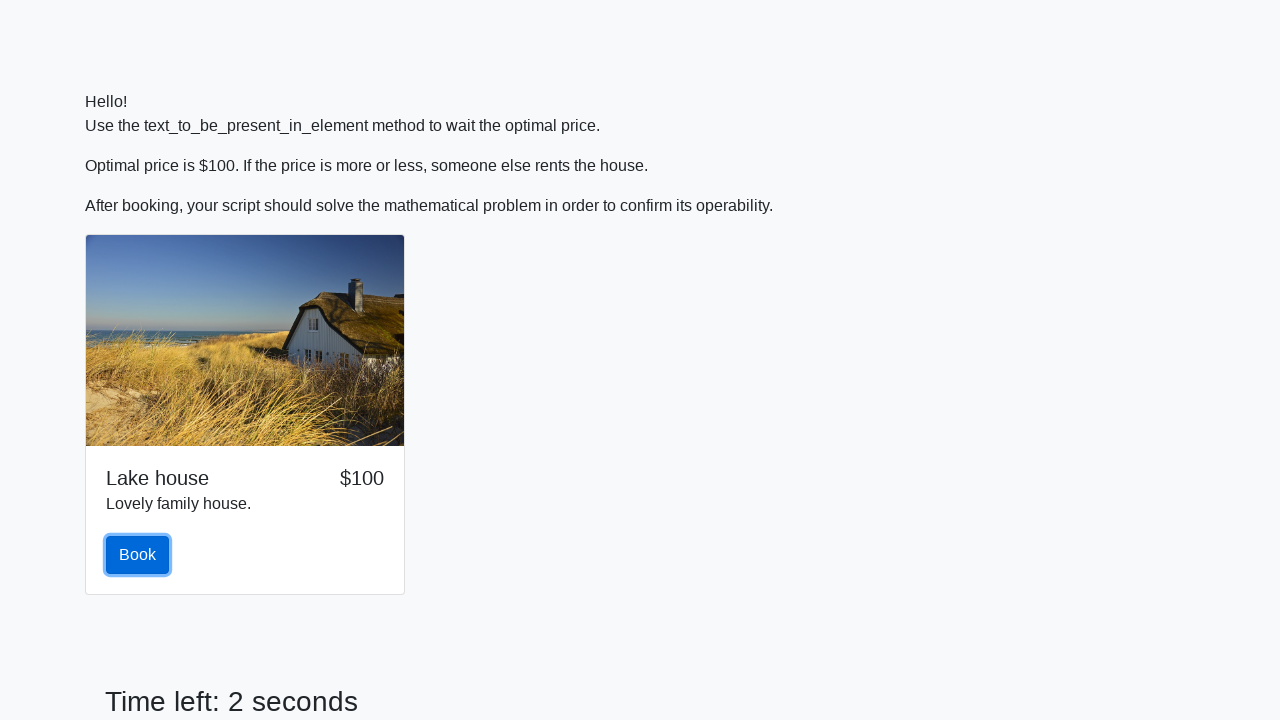

Calculated mathematical answer: 2.3065836669516298
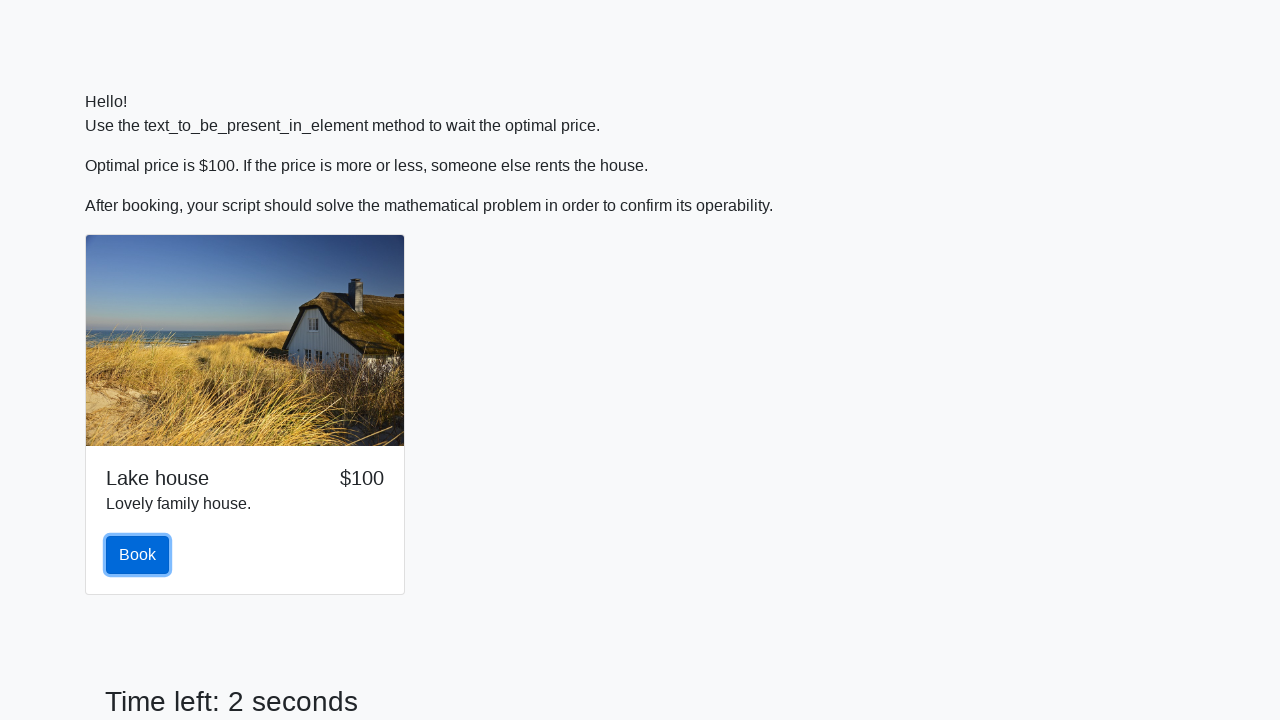

Filled answer field with calculated value: 2.3065836669516298 on input#answer
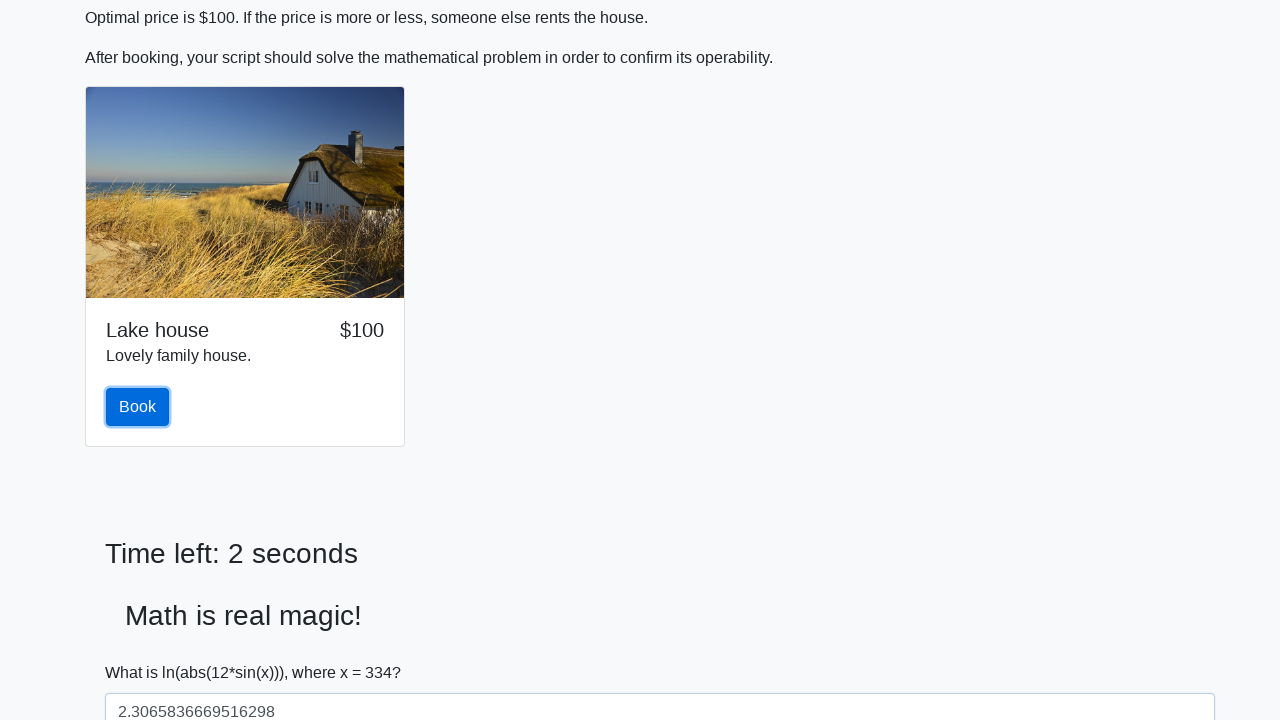

Clicked submit button to submit the answer at (143, 651) on button[type='submit']
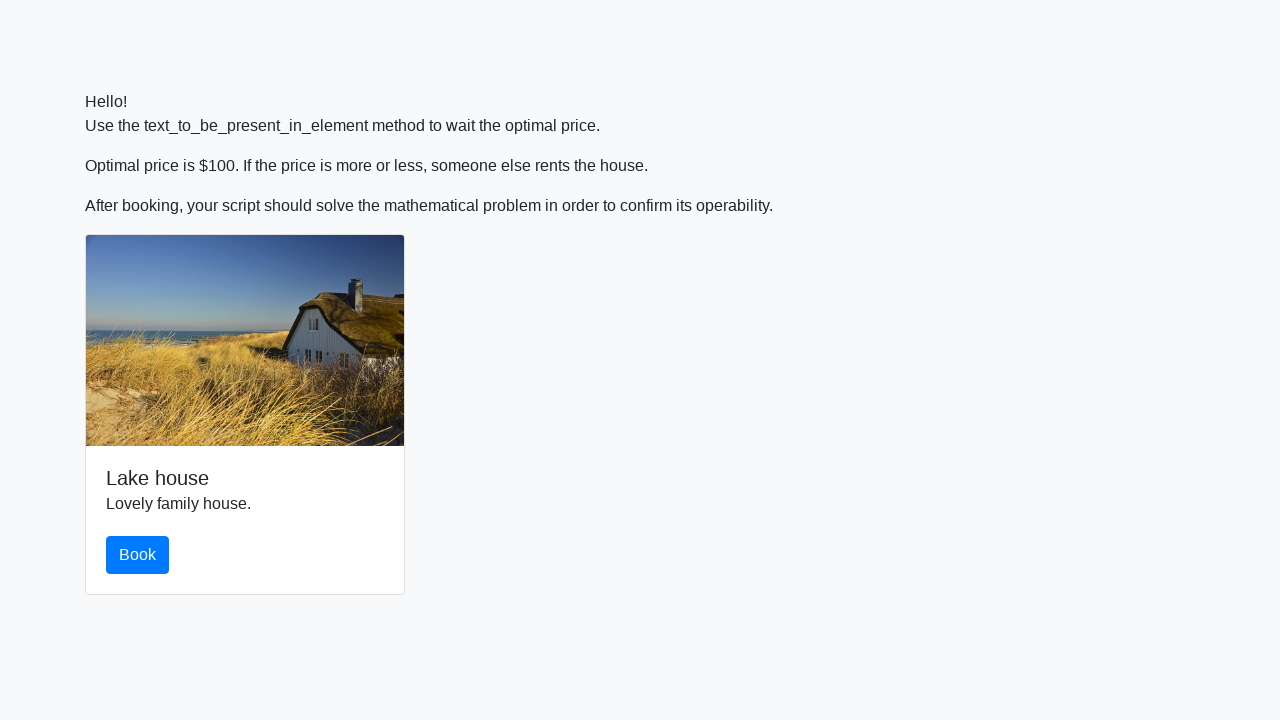

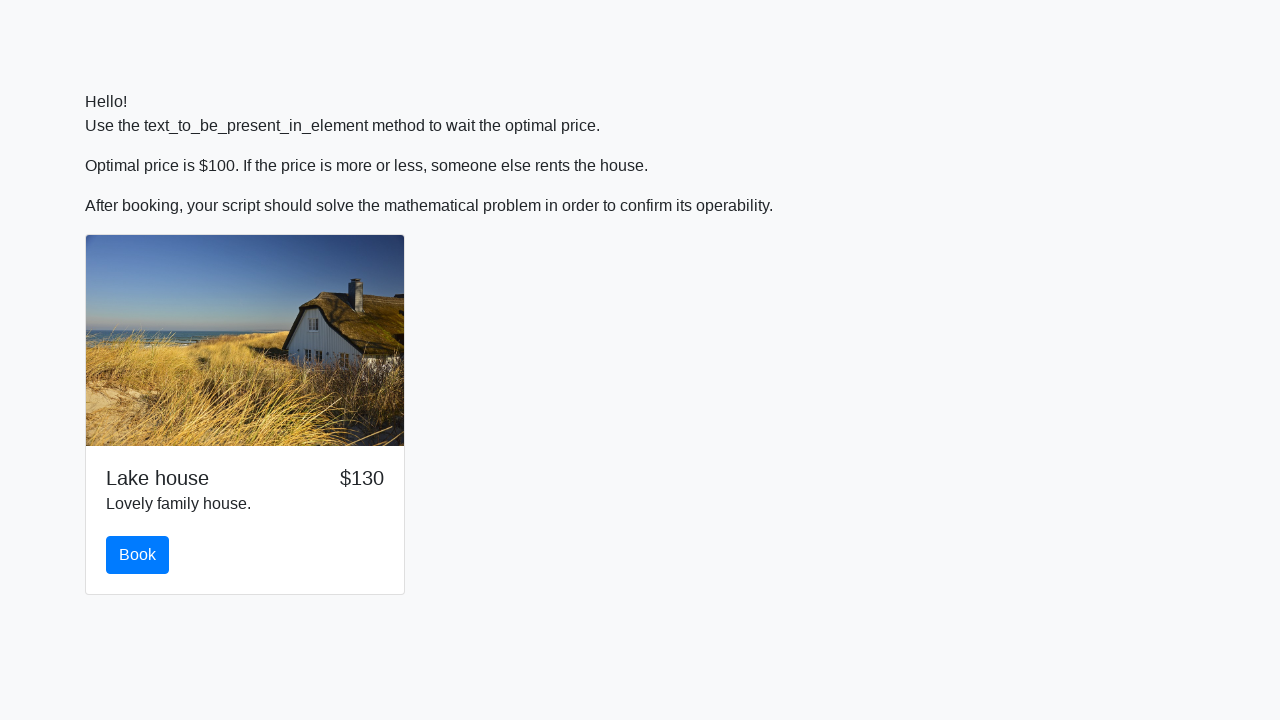